Tests getting a checkbox element by role and checking it

Starting URL: https://letcode.in/radio

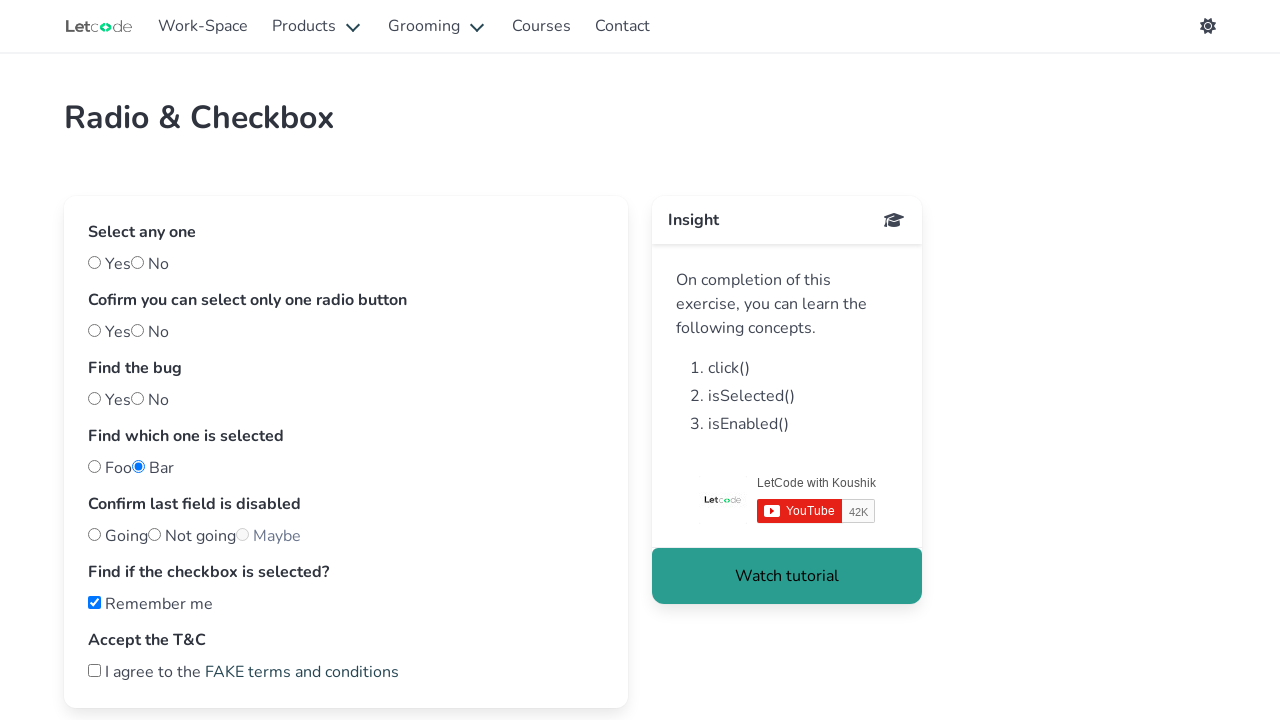

Checked the checkbox with role 'checkbox' and name 'I agree to the' at (94, 670) on internal:role=checkbox[name="I agree to the"i]
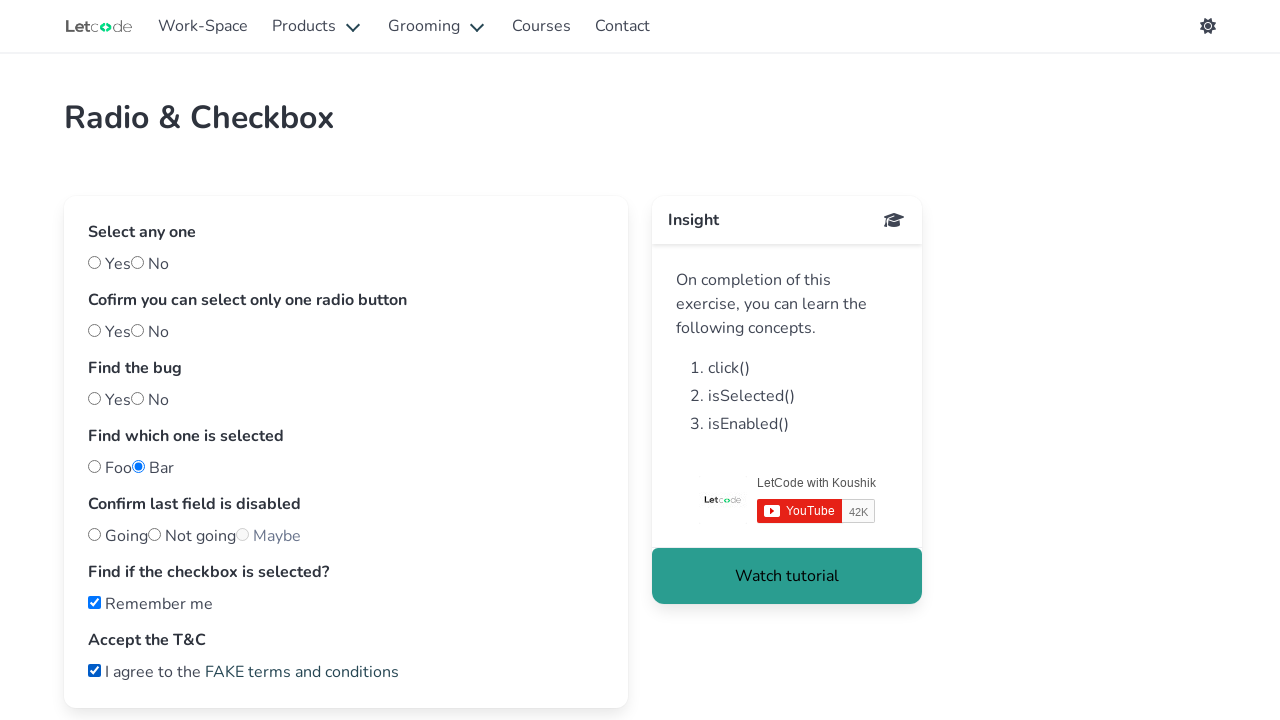

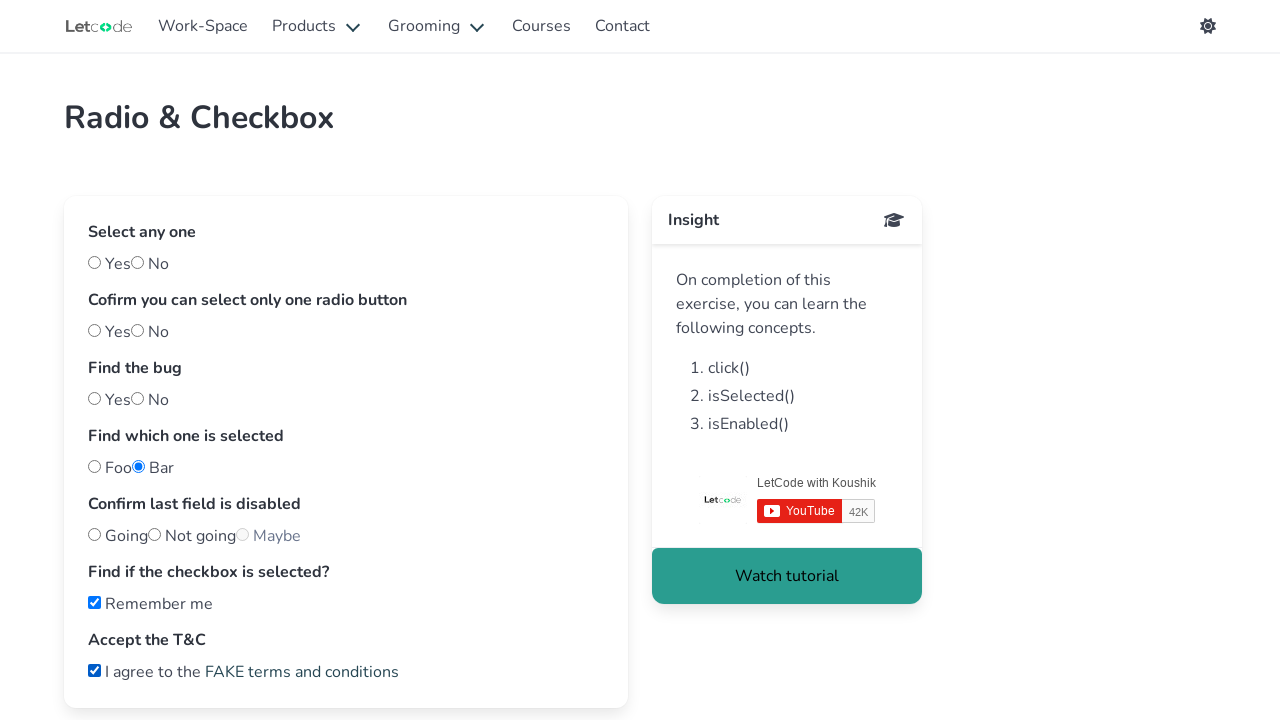